Tests clicking on a blogs menu and navigating to a Selenium blog link, handling element visibility by scrolling

Starting URL: http://omayo.blogspot.com/

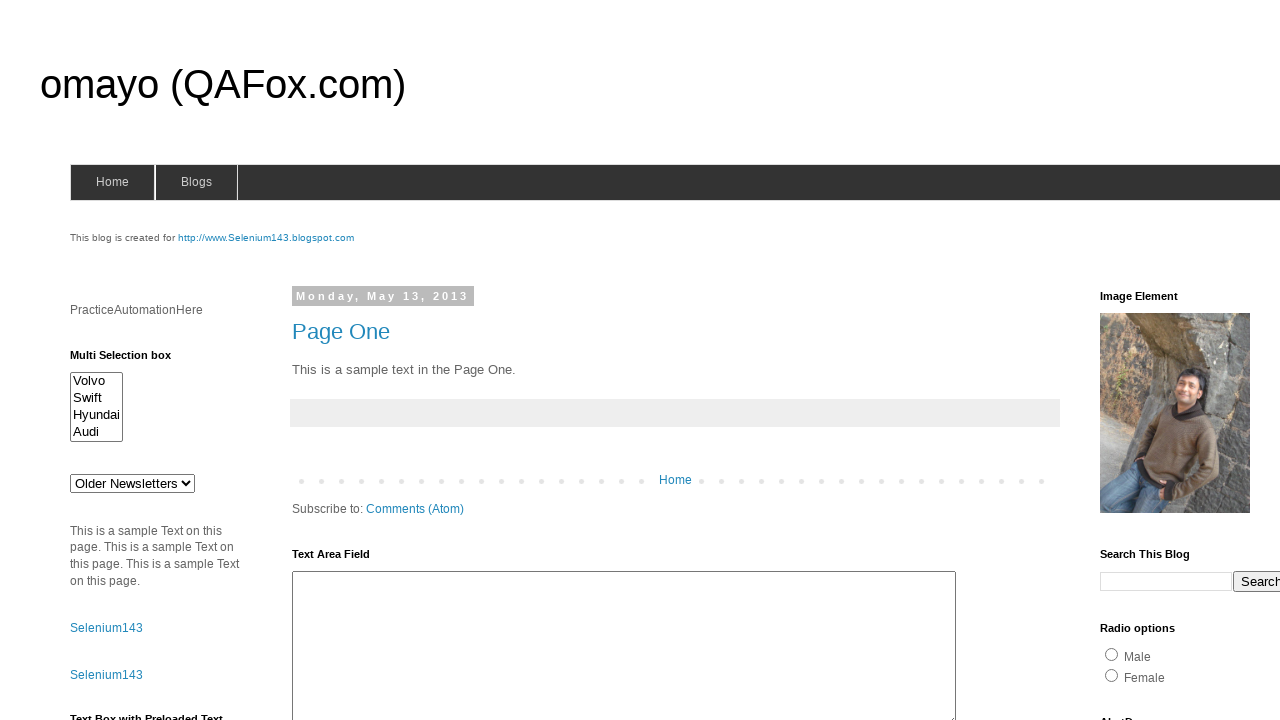

Scrolled blogs menu into view
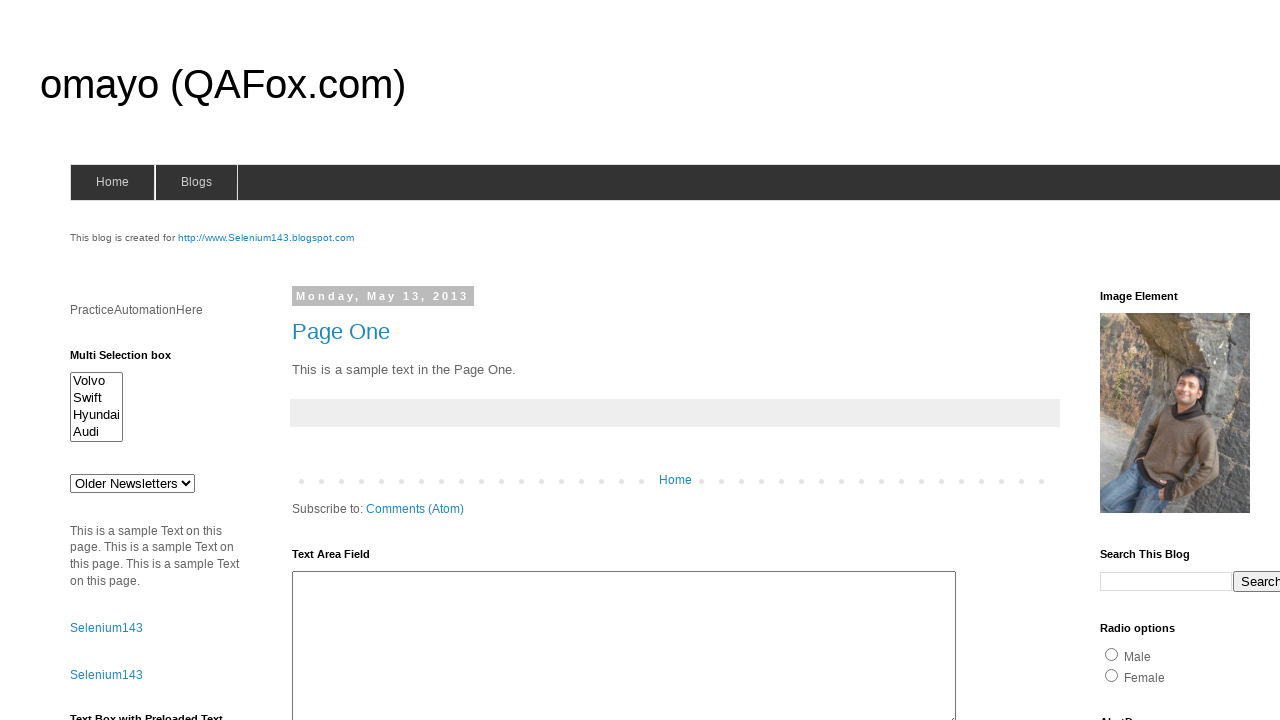

Clicked blogs menu to expand it at (196, 182) on span#blogsmenu
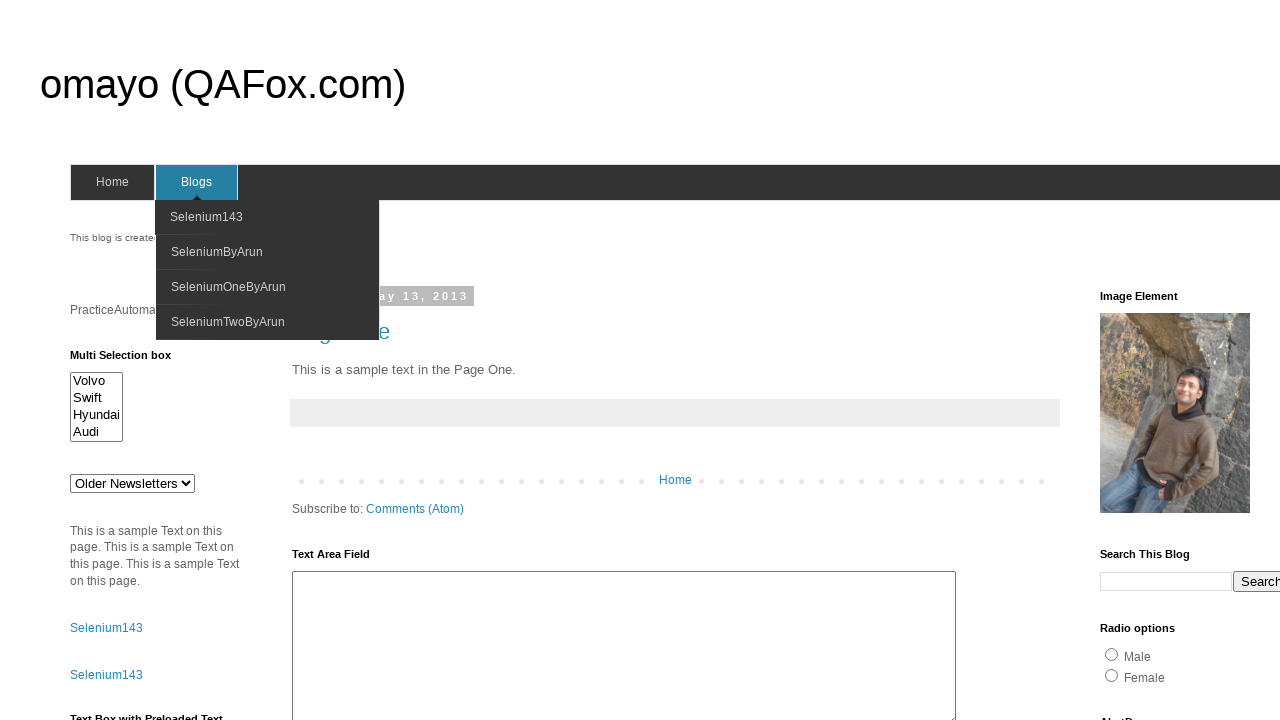

Waited 1 second for menu to expand
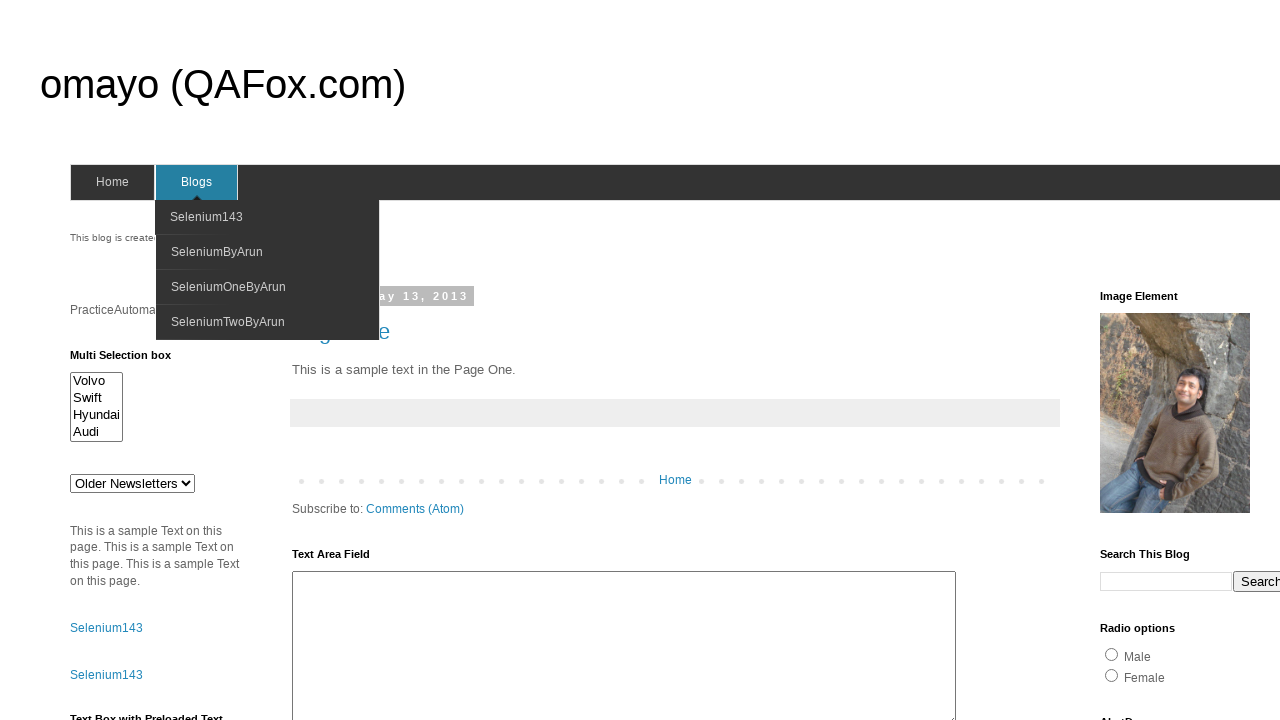

Clicked Selenium blog link using JavaScript to avoid element interception
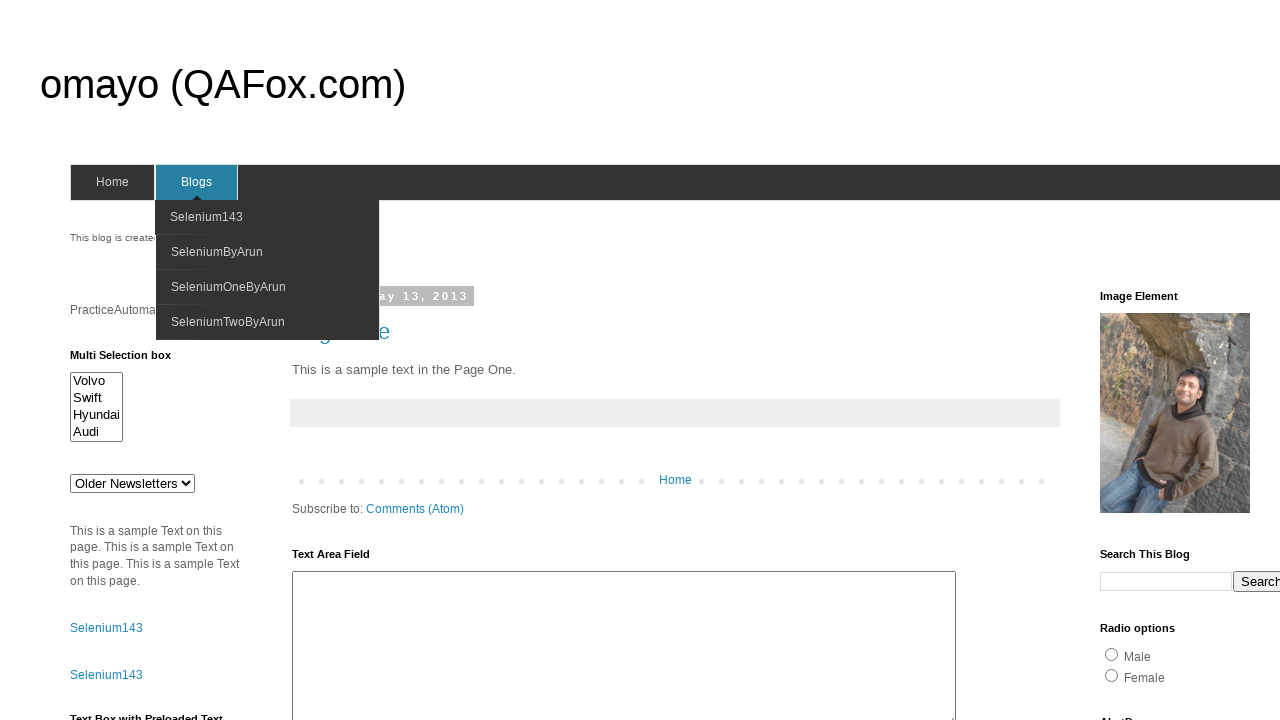

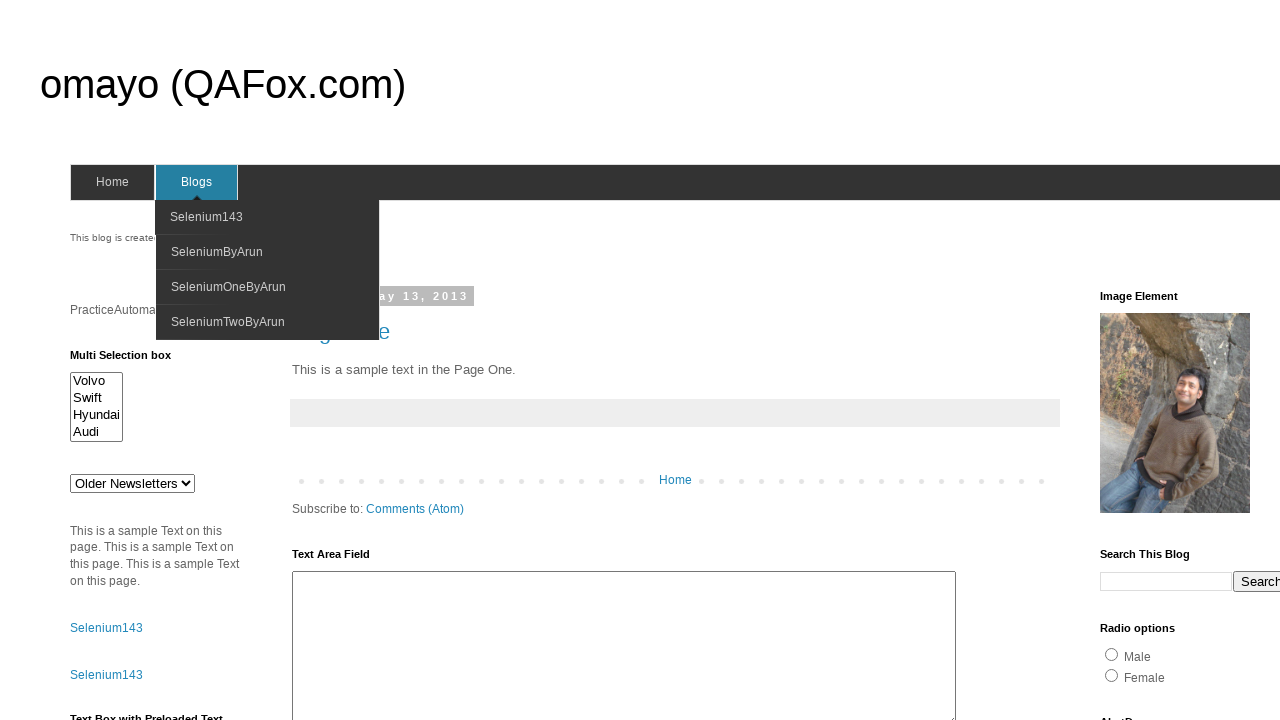